Tests an e-commerce practice site by searching for products containing "ber", adding all matching items to cart, proceeding to checkout, and applying a promo code to verify the discount is applied.

Starting URL: https://rahulshettyacademy.com/seleniumPractise/#

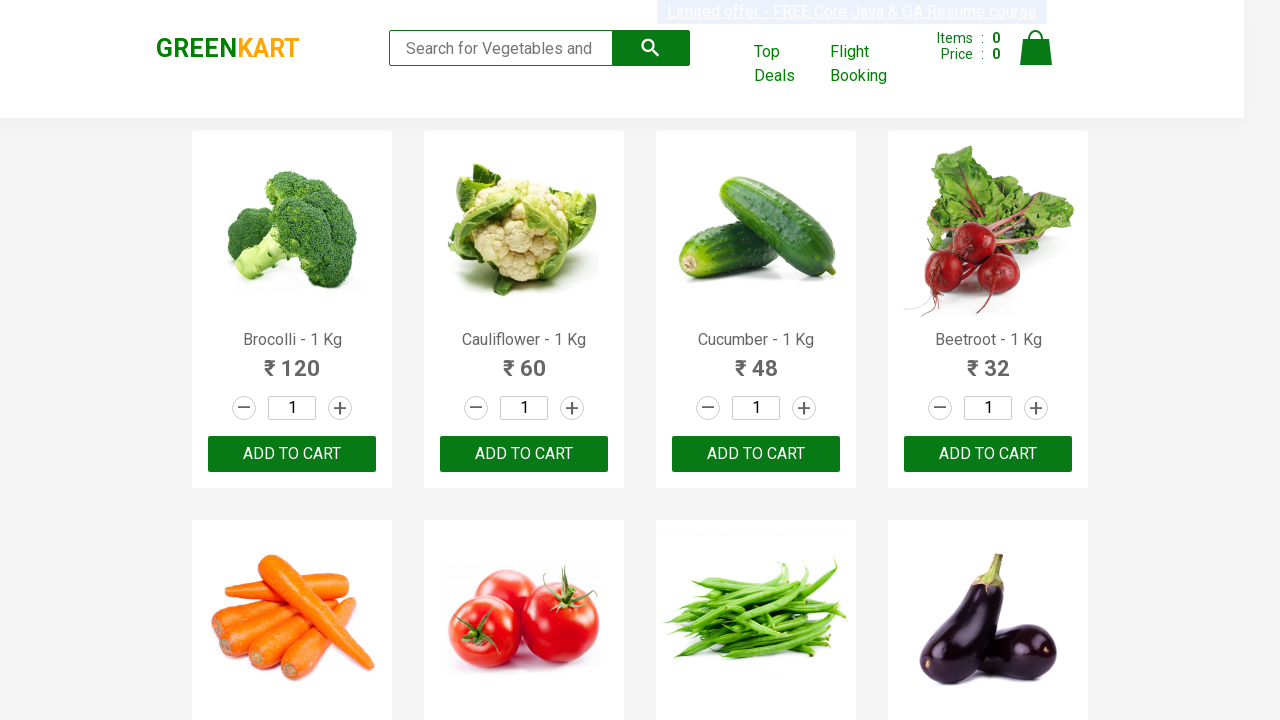

Filled search field with 'ber' to filter products on input.search-keyword
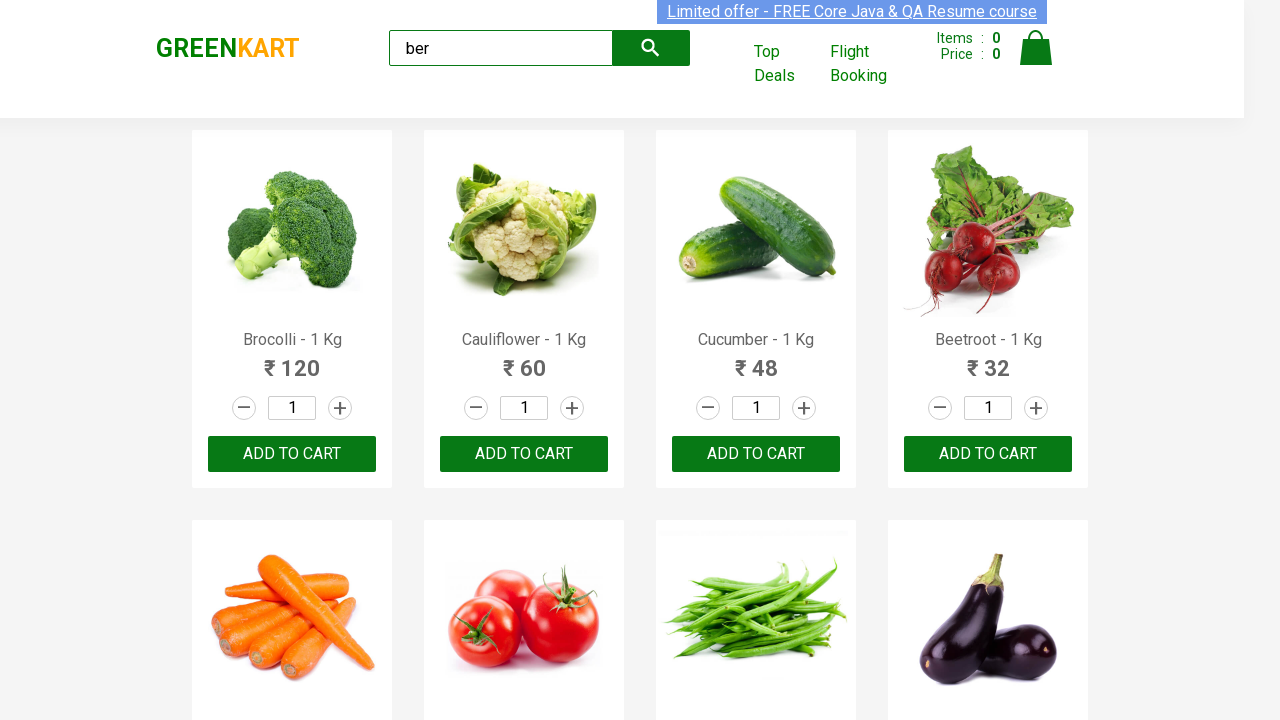

Waited for search results to load
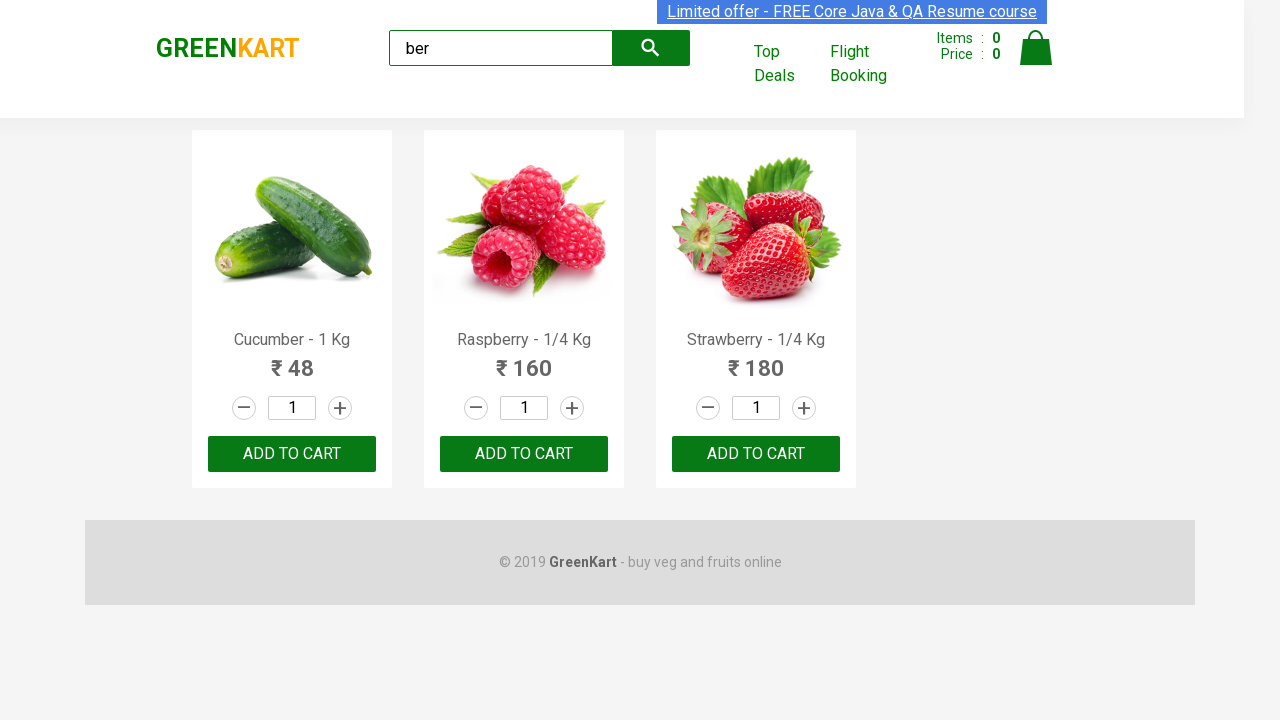

Clicked 'Add to cart' button for a product at (292, 454) on xpath=//div[@class='product-action']/button >> nth=0
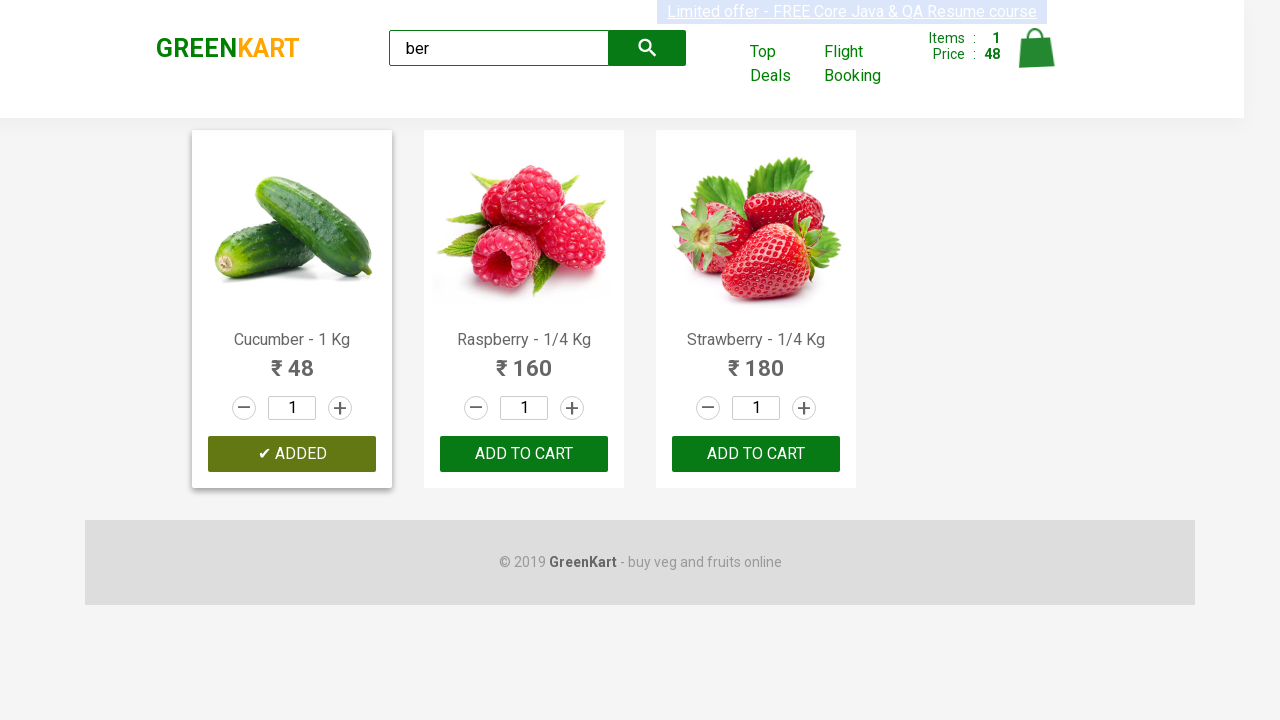

Clicked 'Add to cart' button for a product at (524, 454) on xpath=//div[@class='product-action']/button >> nth=1
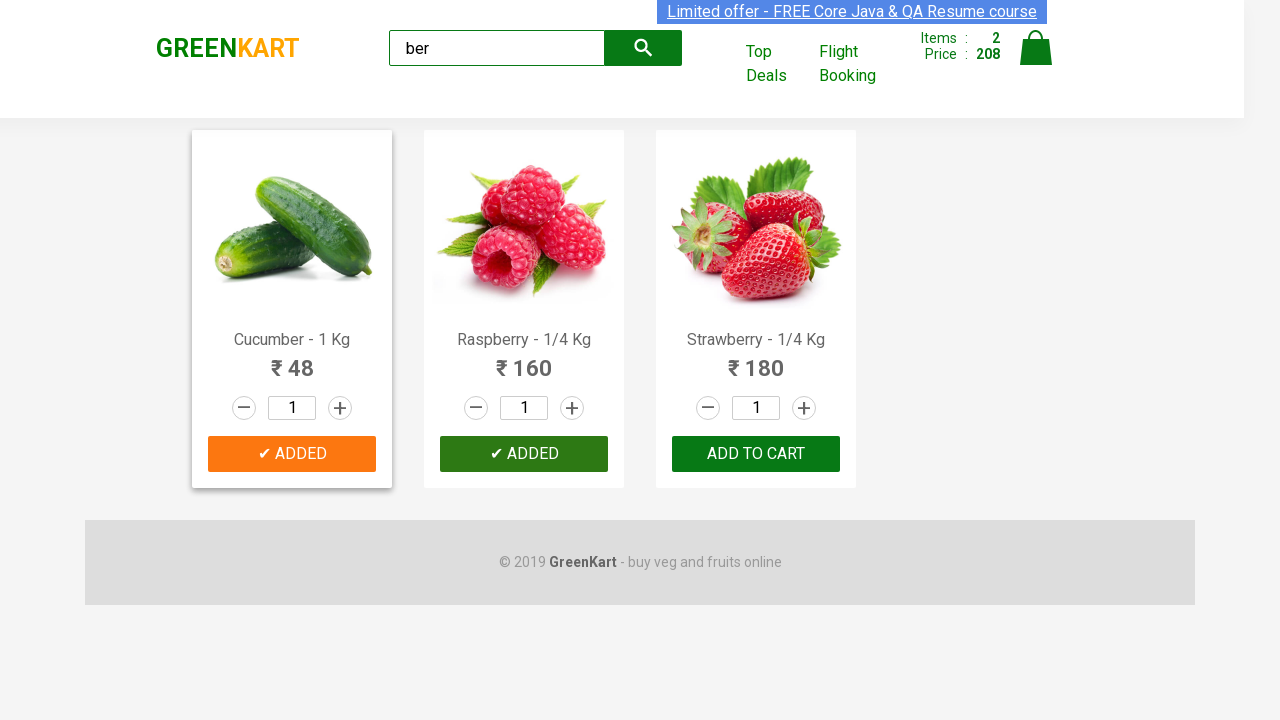

Clicked 'Add to cart' button for a product at (756, 454) on xpath=//div[@class='product-action']/button >> nth=2
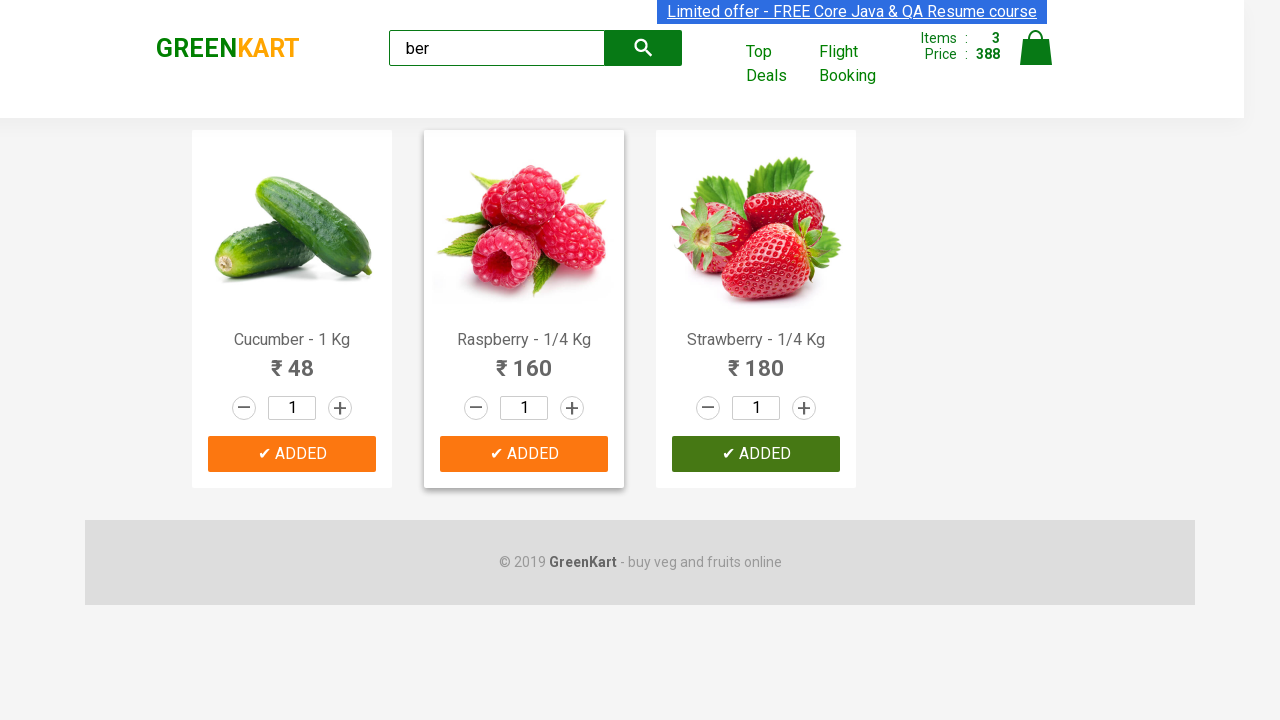

Clicked cart icon to view cart contents at (1036, 59) on xpath=//div[@class='cart']/a[4]
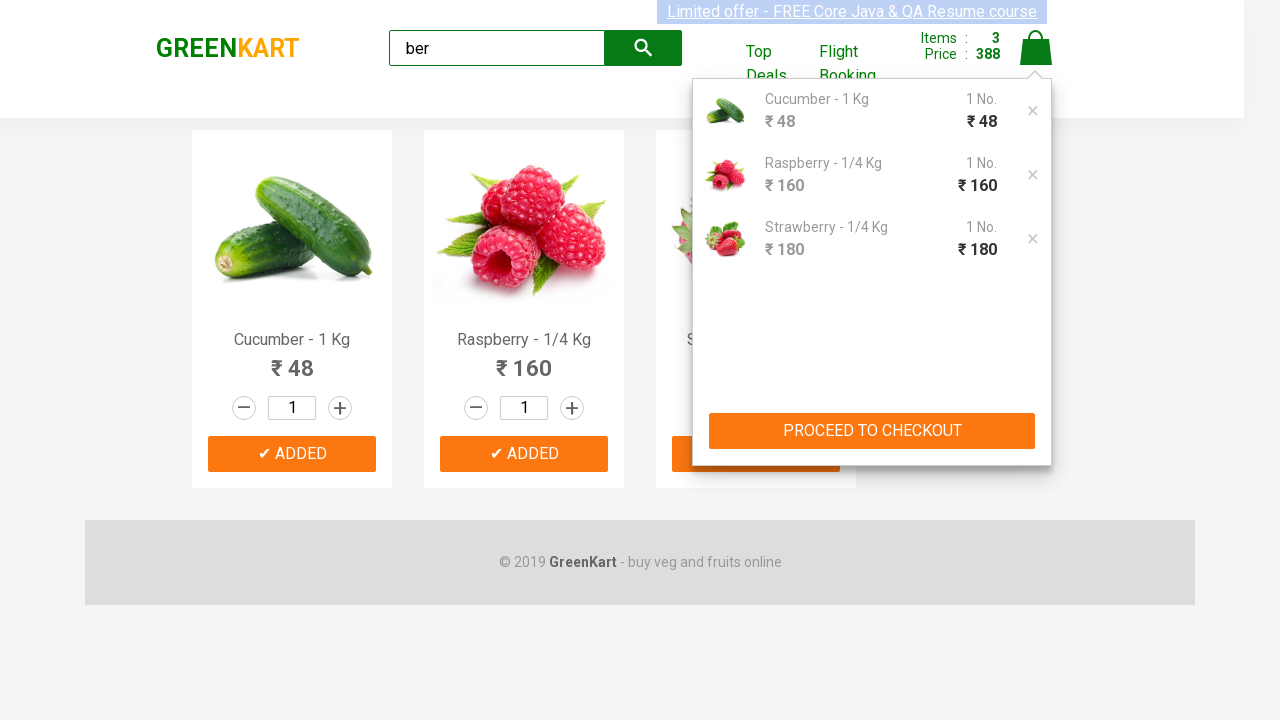

Clicked 'Proceed to checkout' button at (872, 431) on xpath=//div[@class='cart']/div[2]/div/button
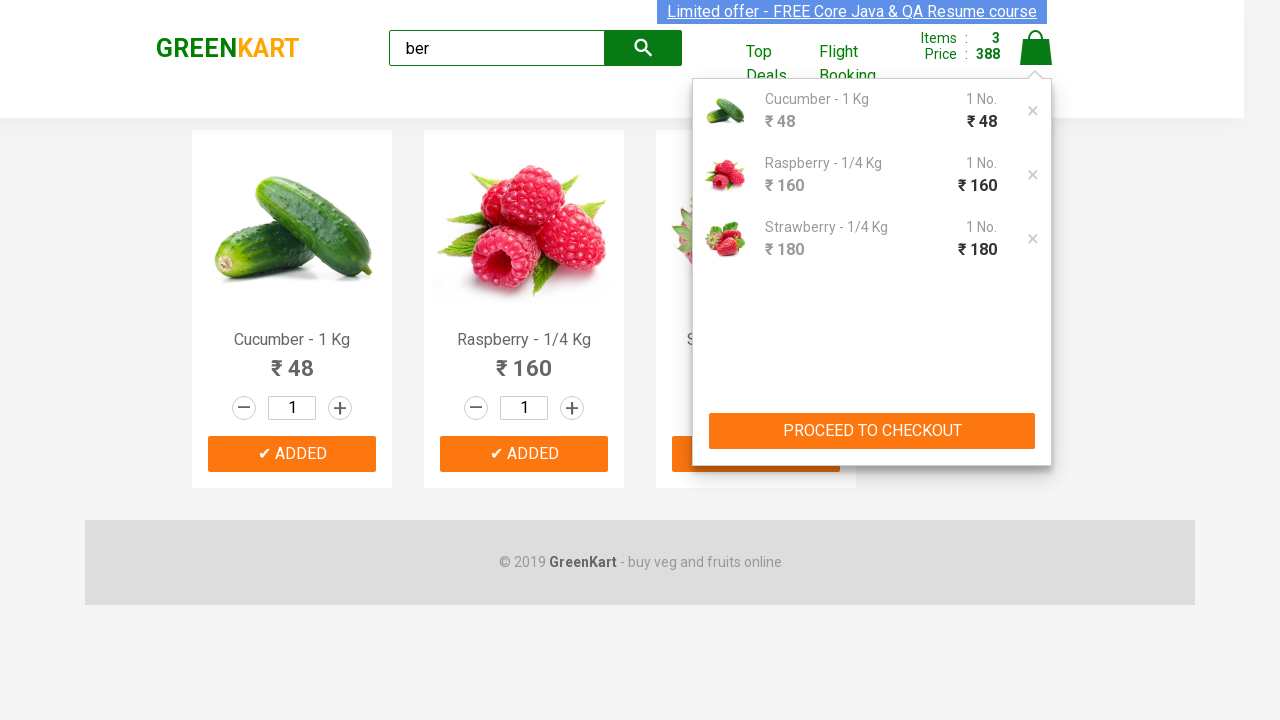

Promo code input field loaded
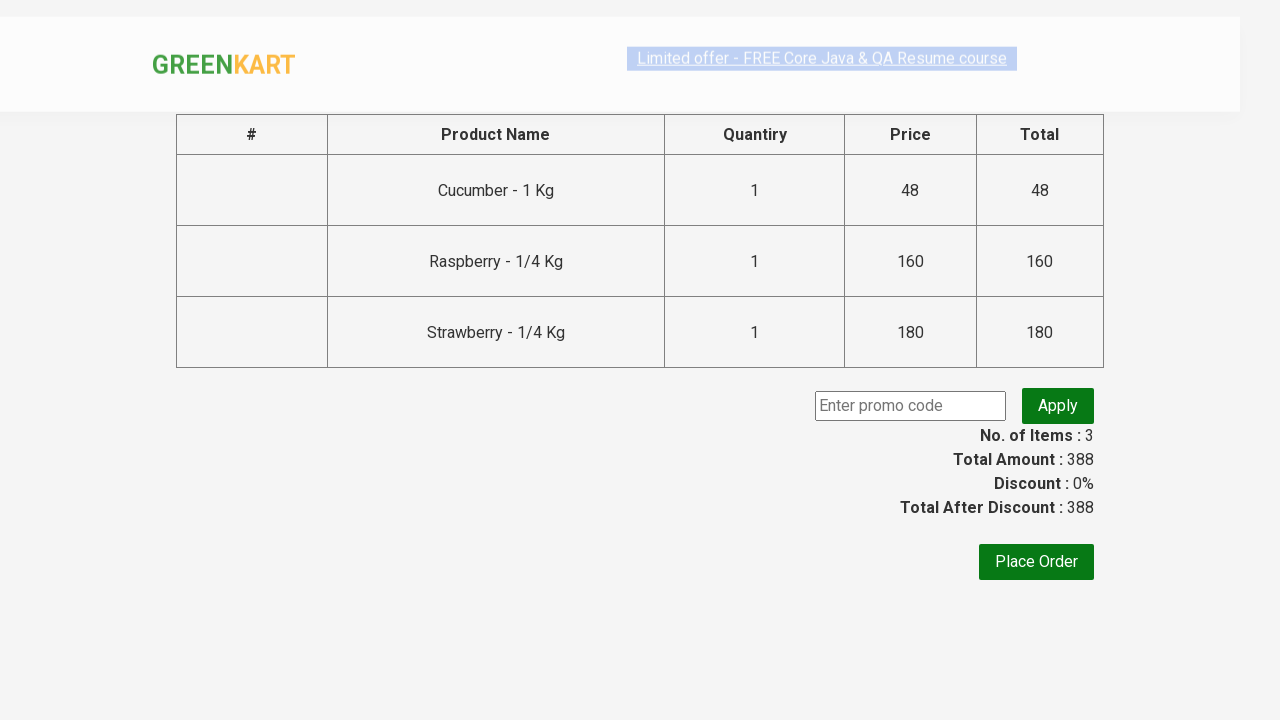

Entered promo code 'rahulshettyacademy' on //div[@class='promoWrapper']/input
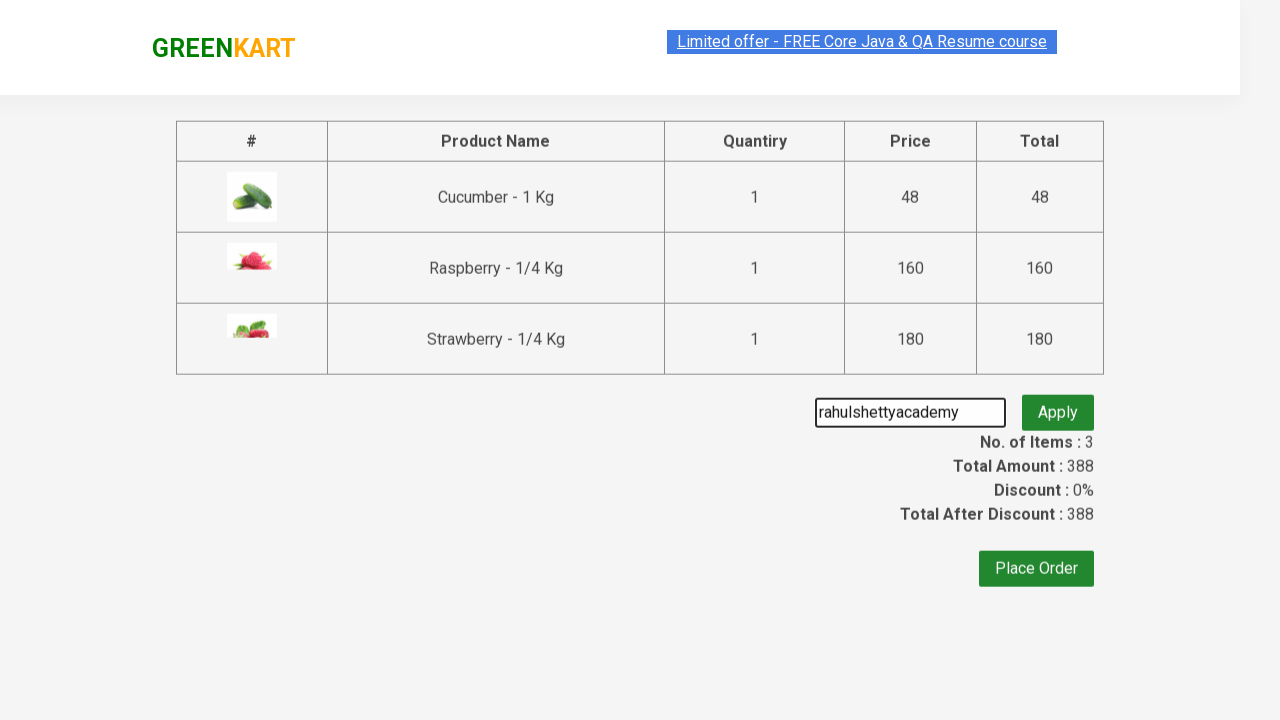

Clicked 'Apply' button to apply promo code at (1058, 406) on xpath=//div[@class='promoWrapper']/button
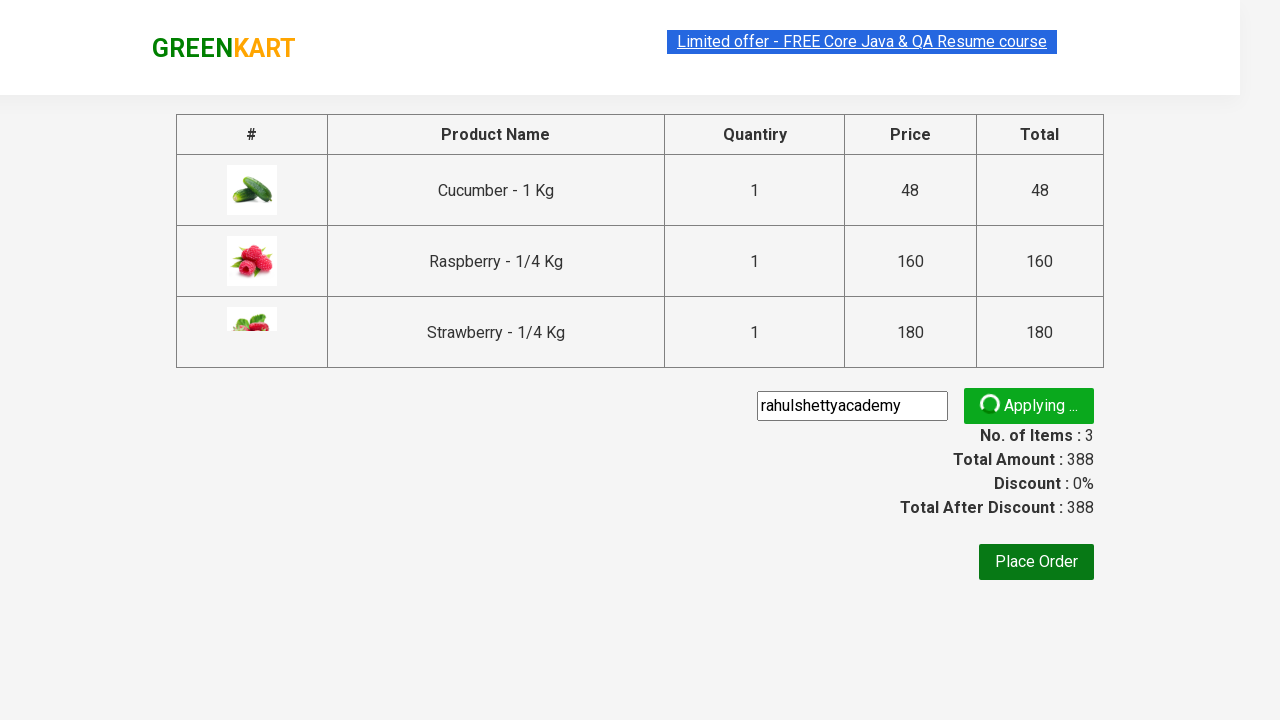

Promo confirmation message appeared
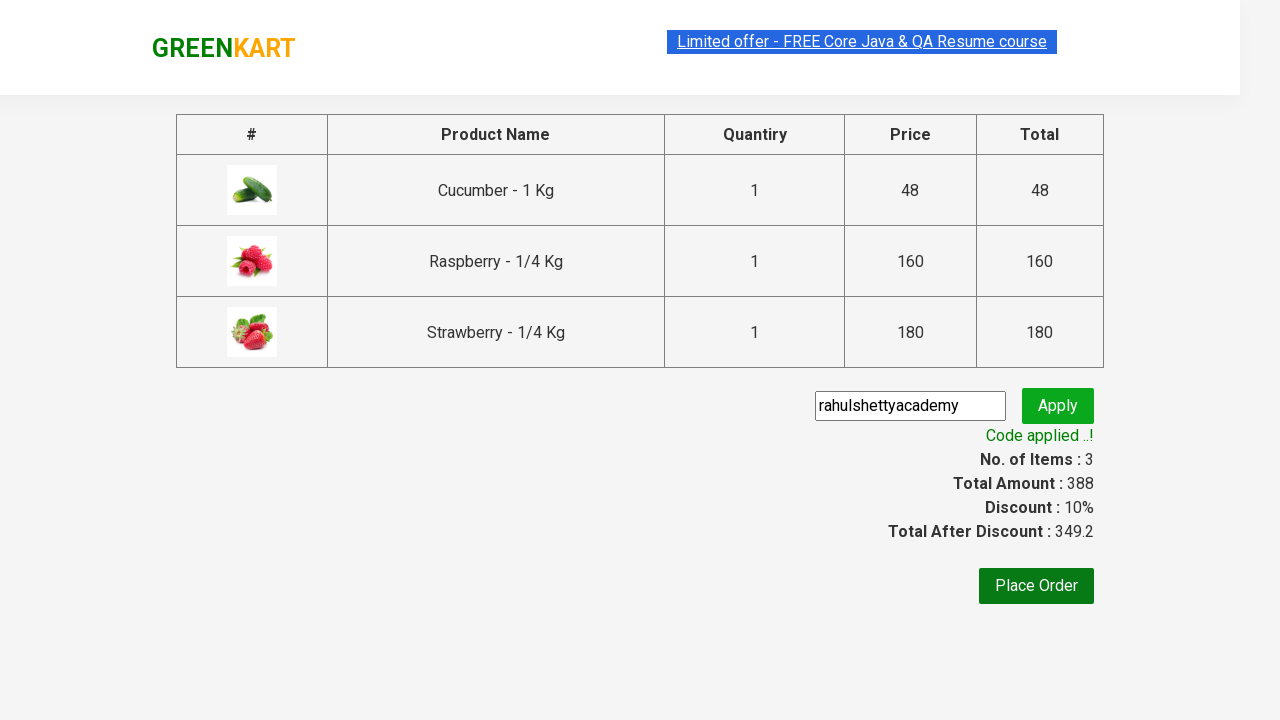

Retrieved promo confirmation message: 'Code applied ..!'
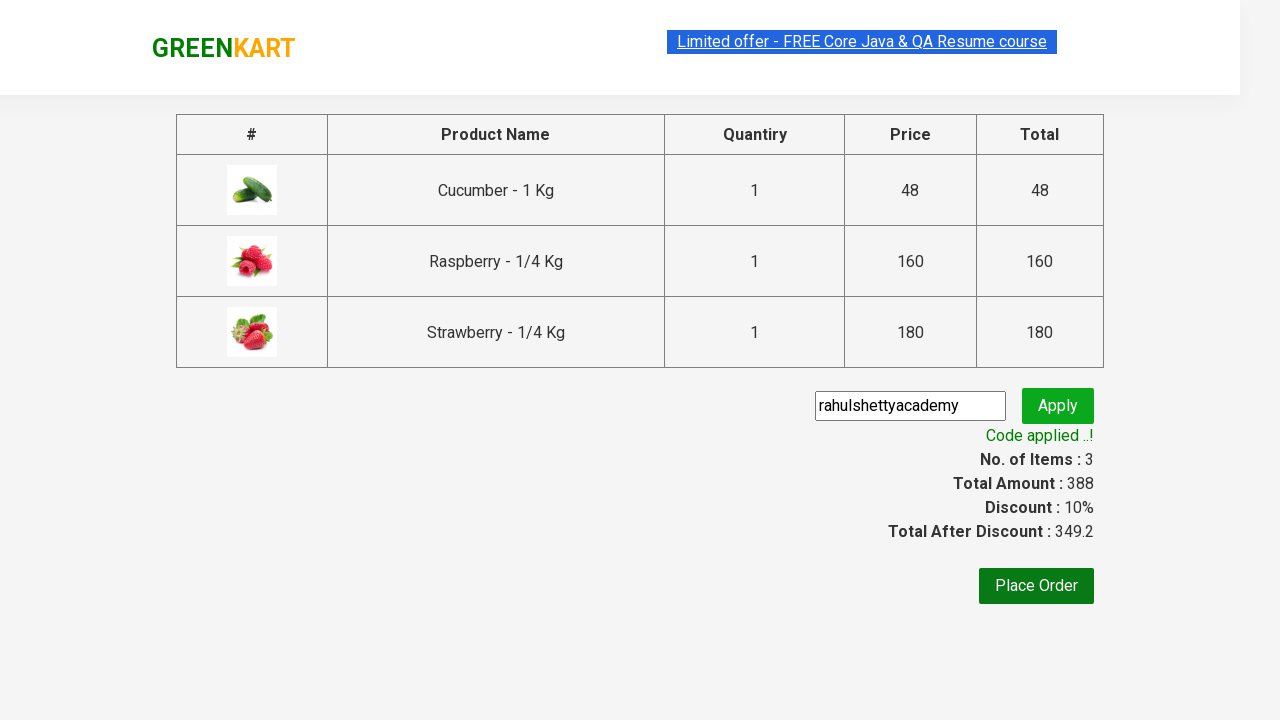

Verified that promo code was successfully applied
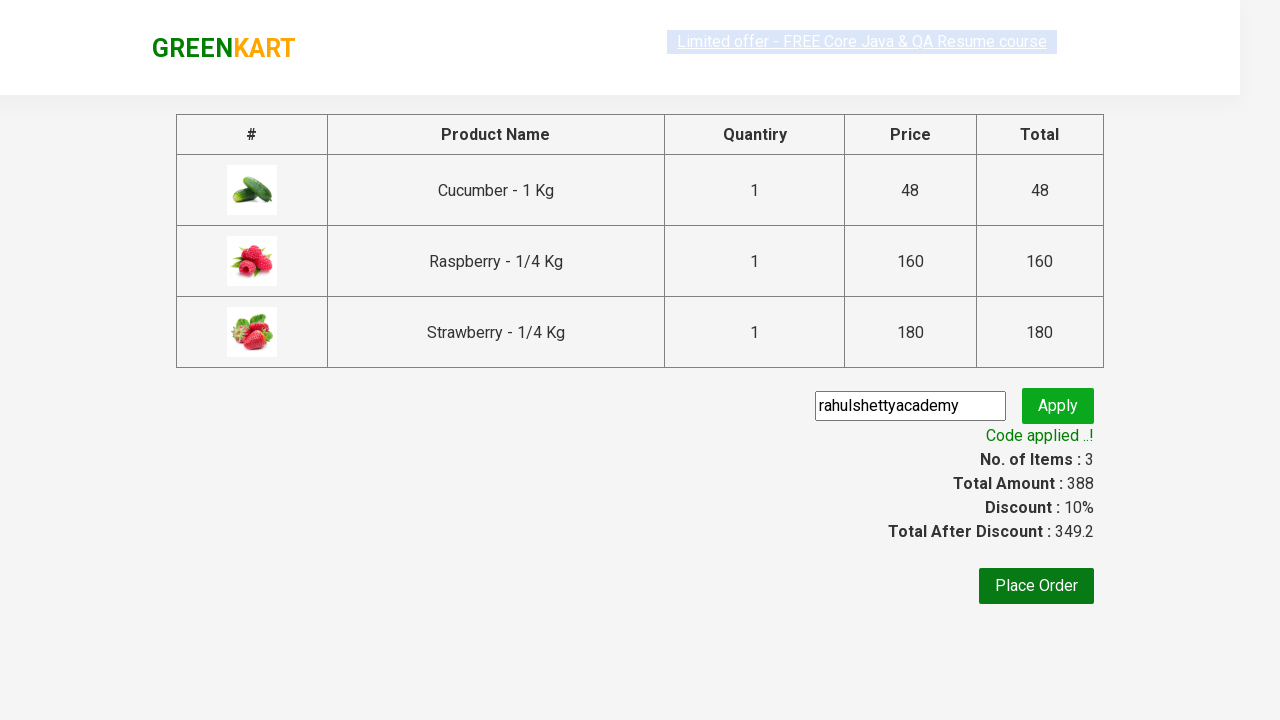

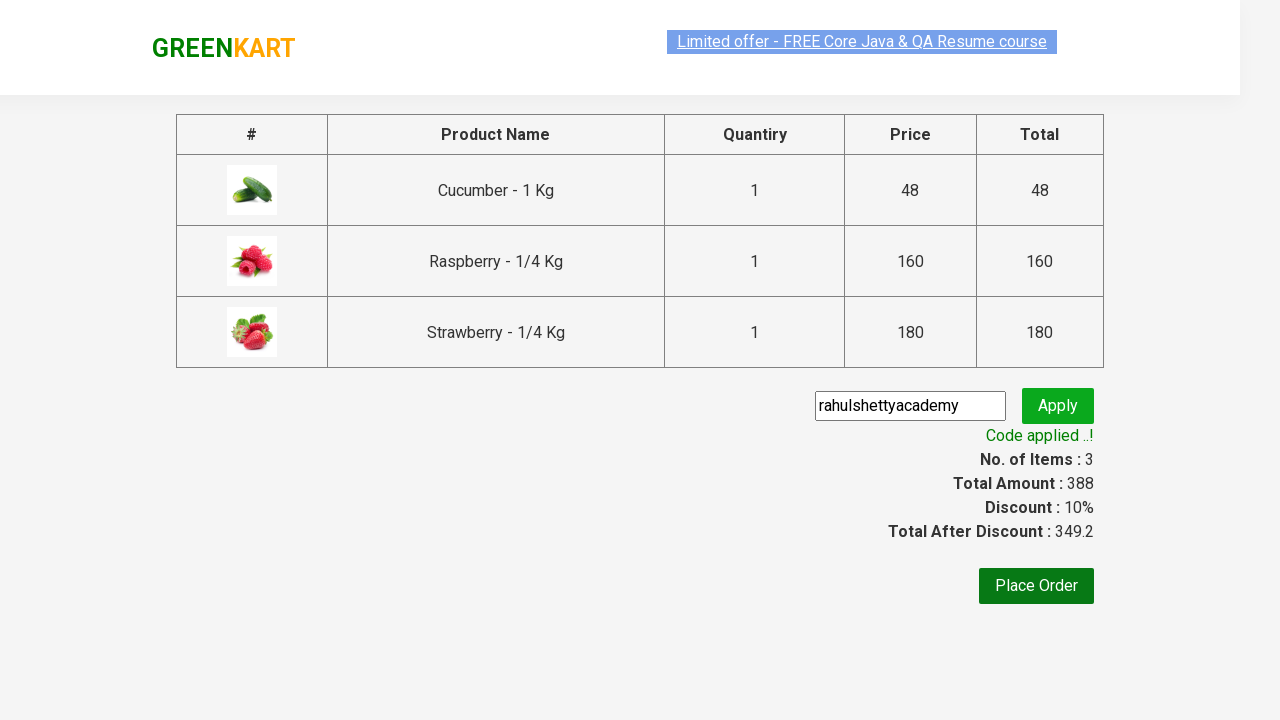